Tests clearing the complete state of all items by checking and unchecking the toggle all checkbox

Starting URL: https://demo.playwright.dev/todomvc

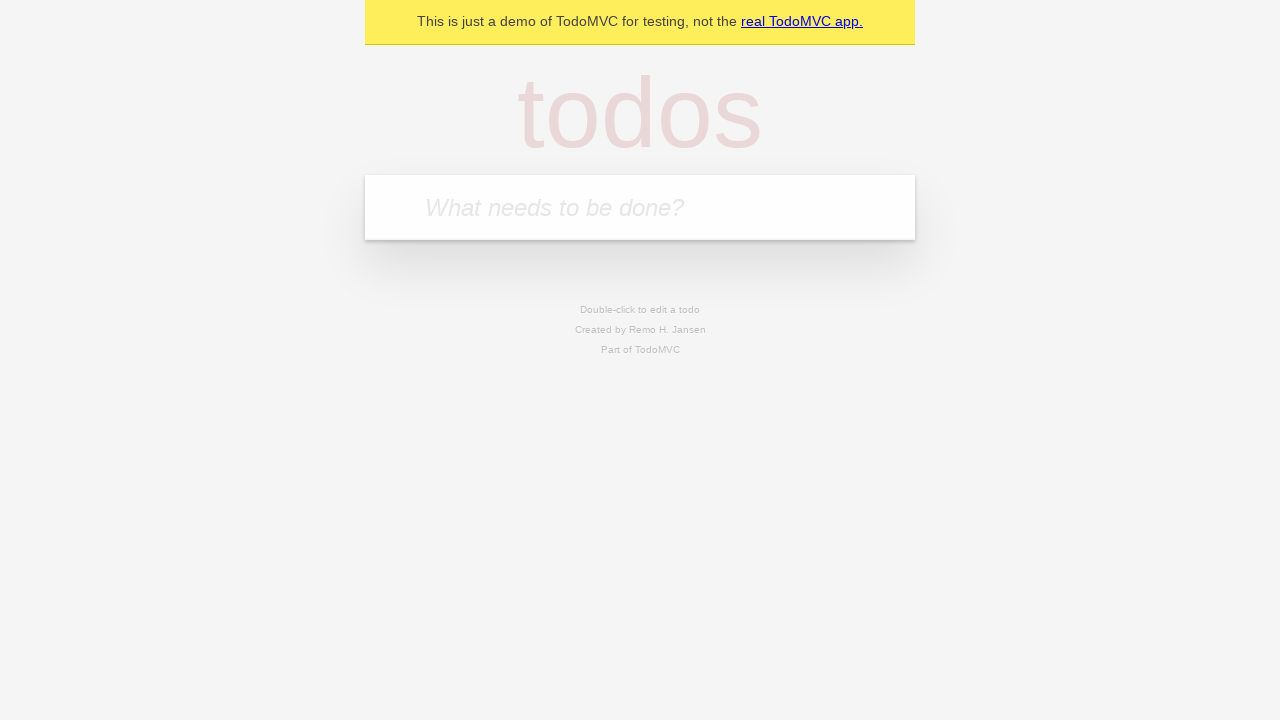

Filled todo input with 'buy some cheese' on internal:attr=[placeholder="What needs to be done?"i]
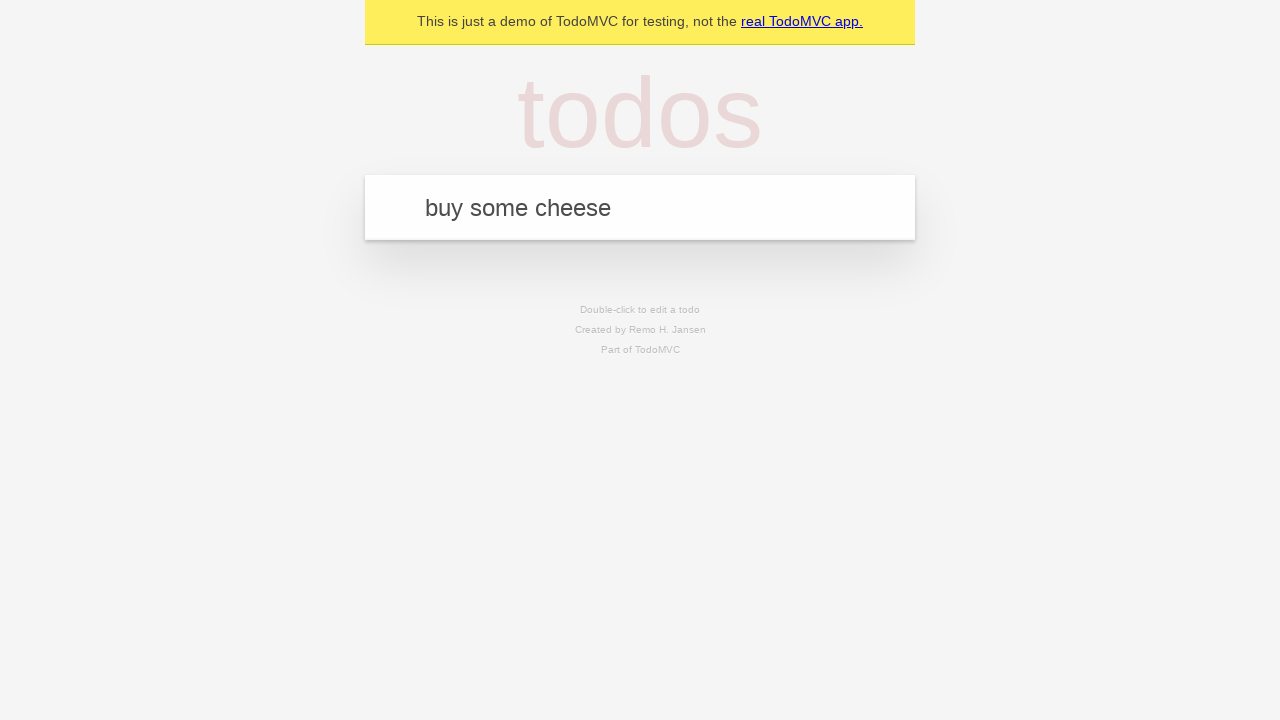

Pressed Enter to add first todo on internal:attr=[placeholder="What needs to be done?"i]
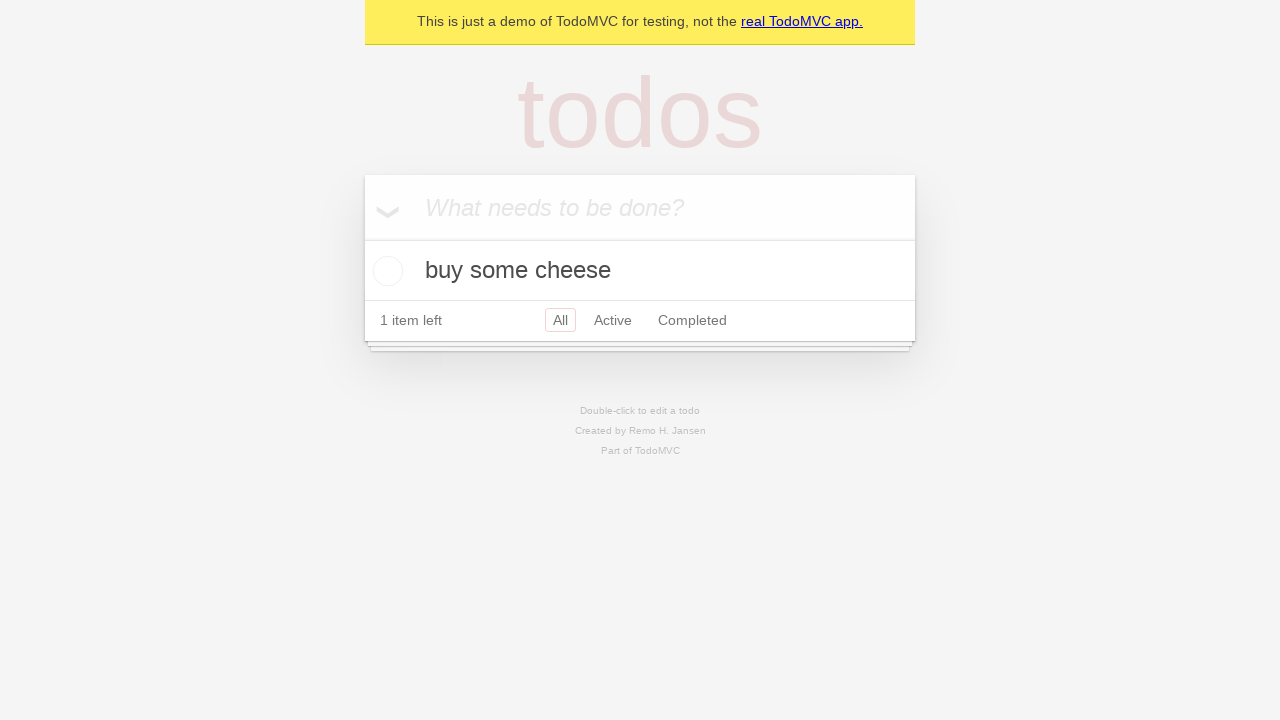

Filled todo input with 'feed the cat' on internal:attr=[placeholder="What needs to be done?"i]
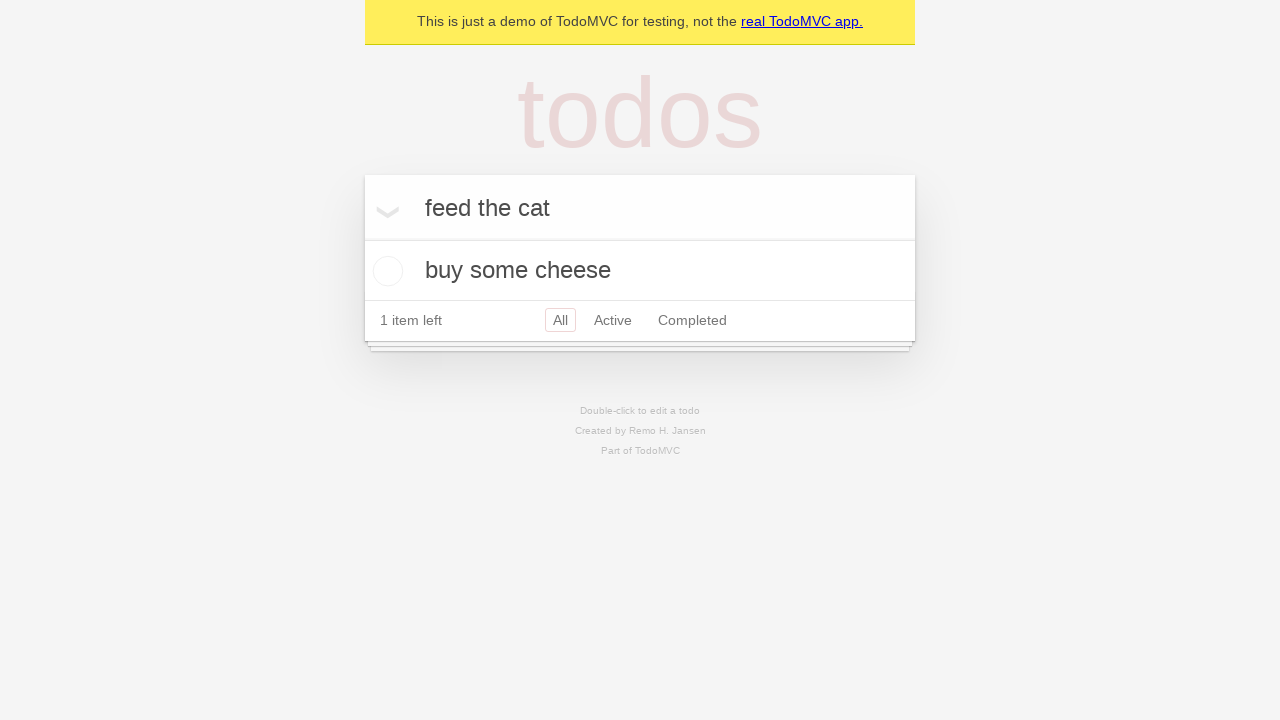

Pressed Enter to add second todo on internal:attr=[placeholder="What needs to be done?"i]
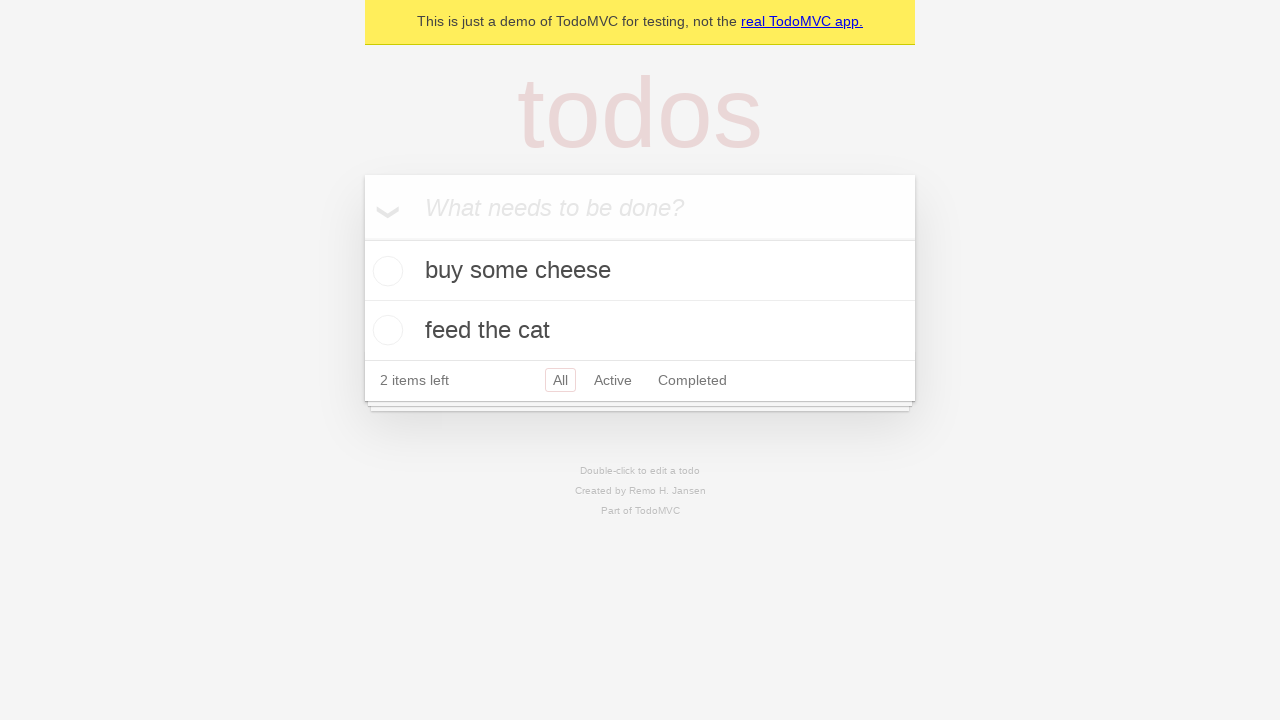

Filled todo input with 'book a doctors appointment' on internal:attr=[placeholder="What needs to be done?"i]
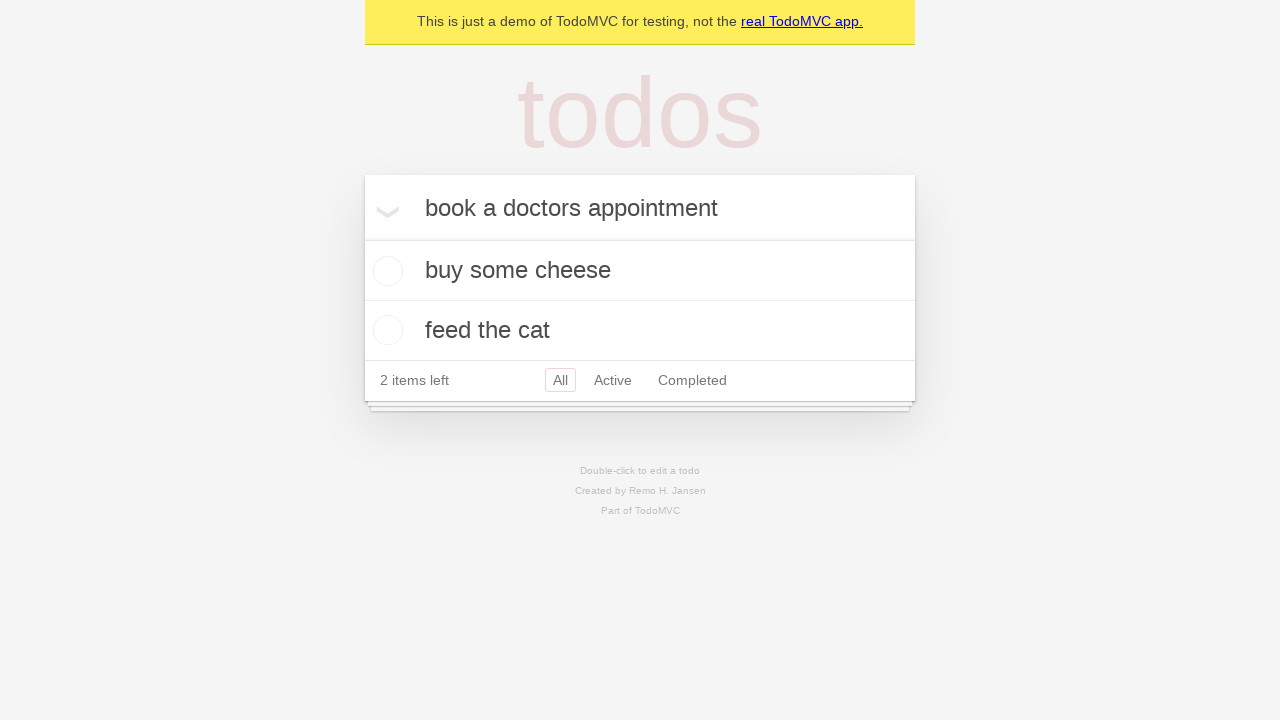

Pressed Enter to add third todo on internal:attr=[placeholder="What needs to be done?"i]
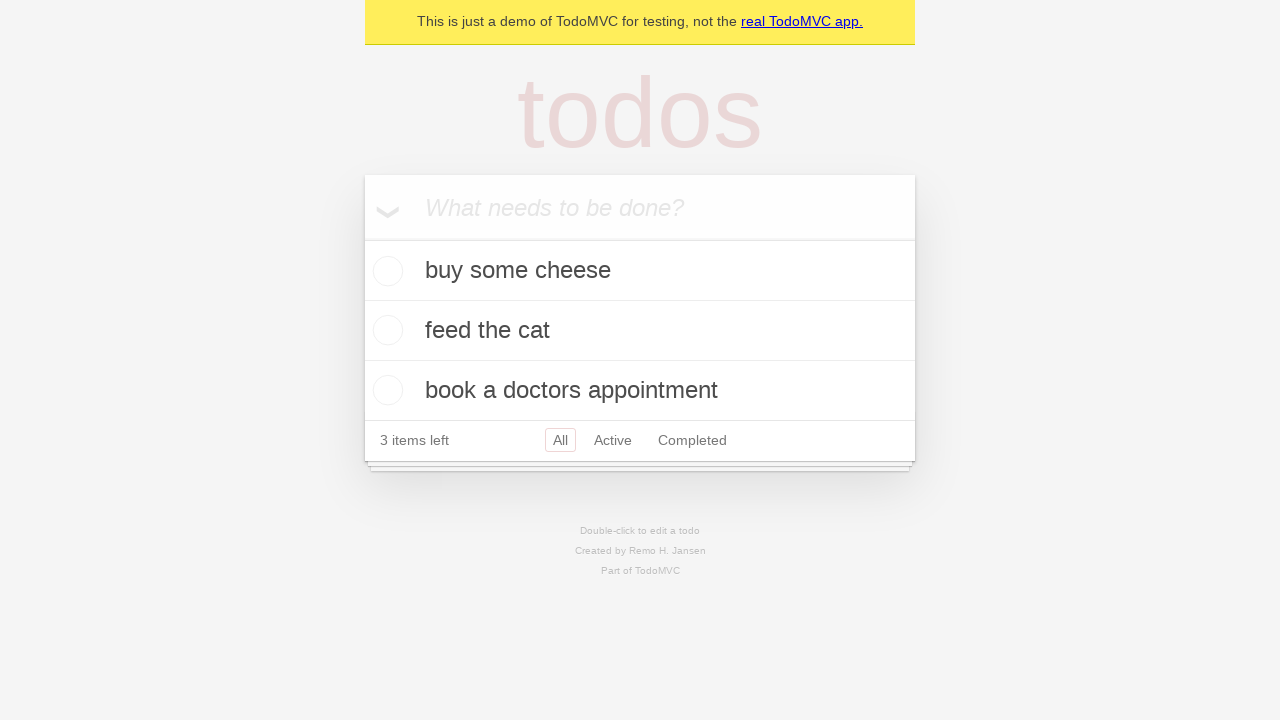

Clicked toggle all checkbox to mark all todos as complete at (362, 238) on internal:label="Mark all as complete"i
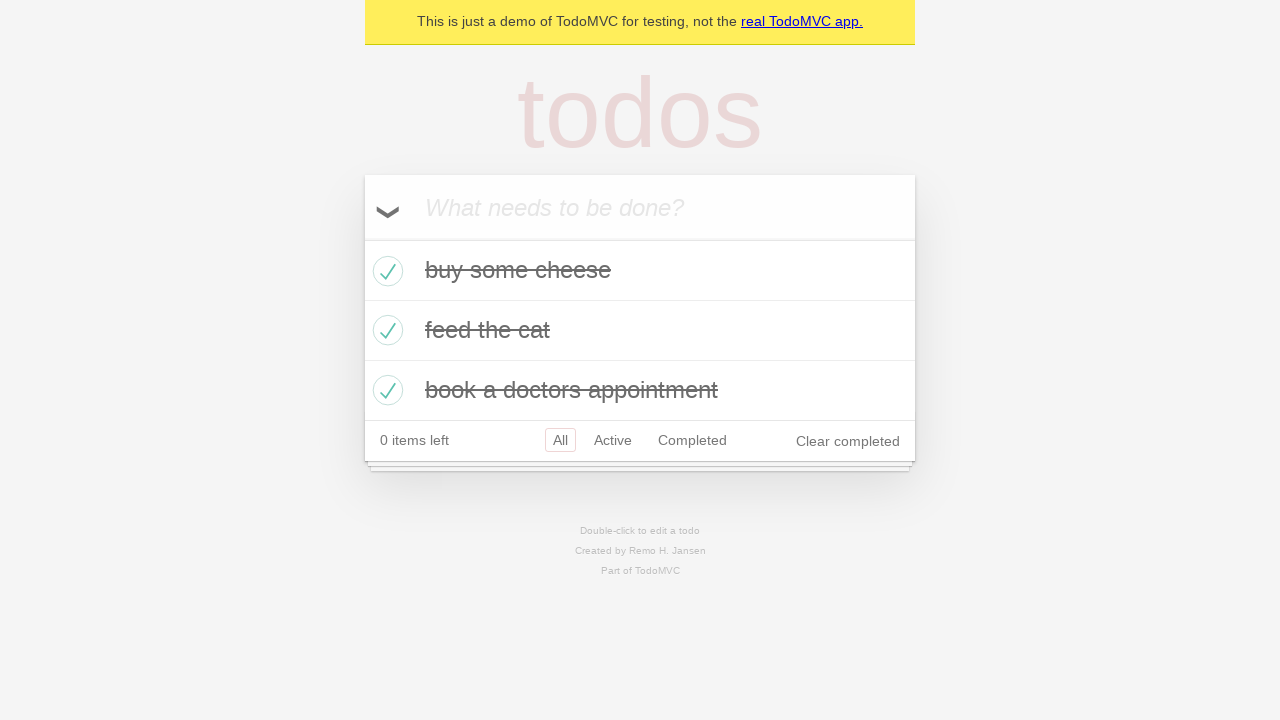

Clicked toggle all checkbox to uncheck all todos at (362, 238) on internal:label="Mark all as complete"i
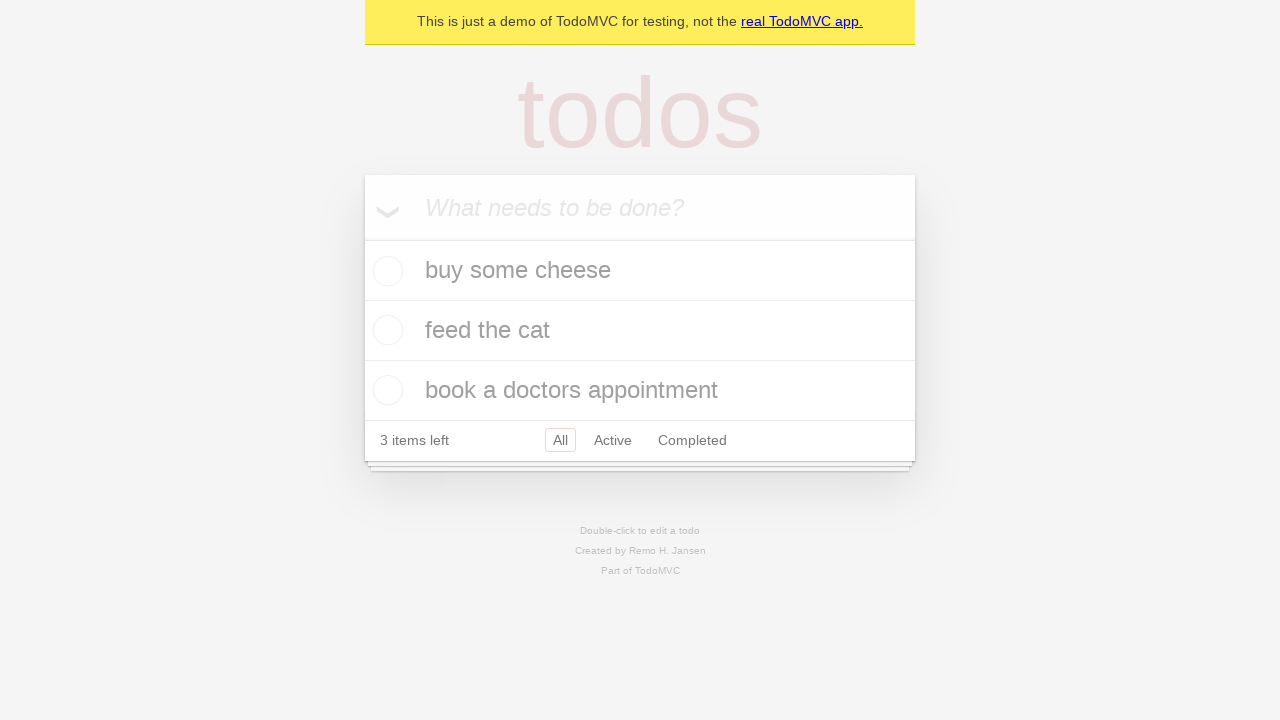

Waited for todo items to be visible after unchecking all
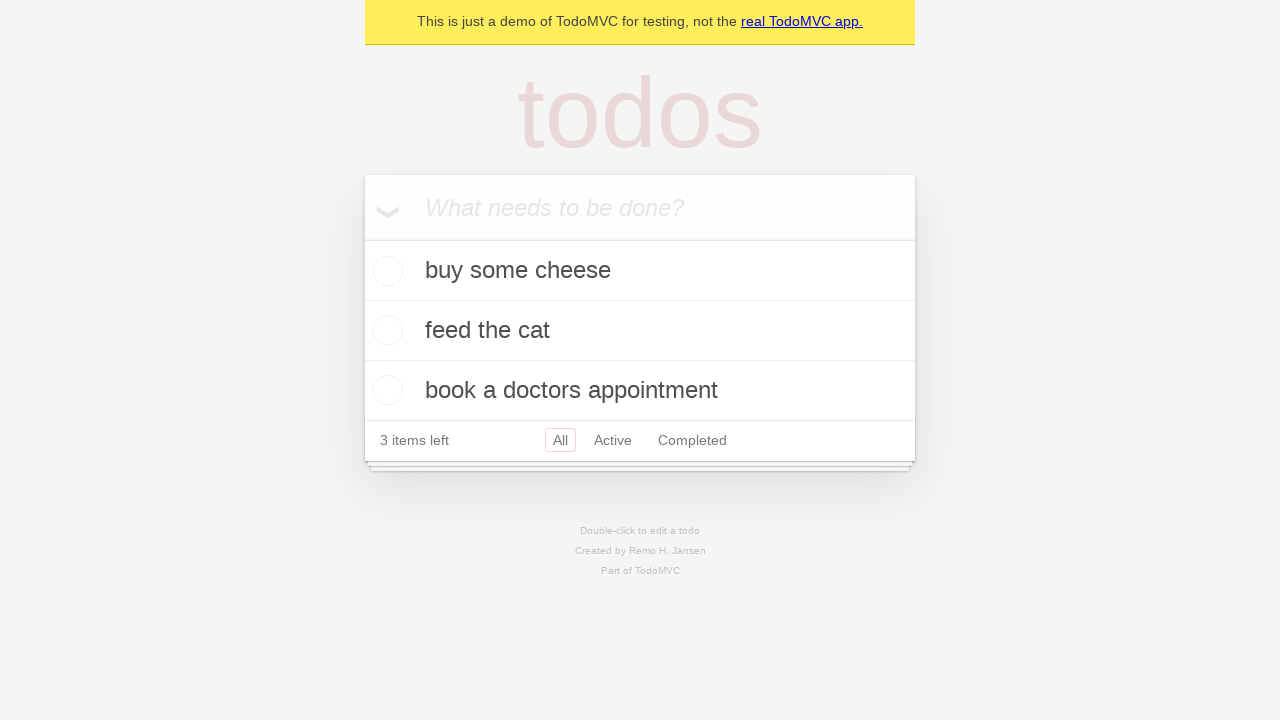

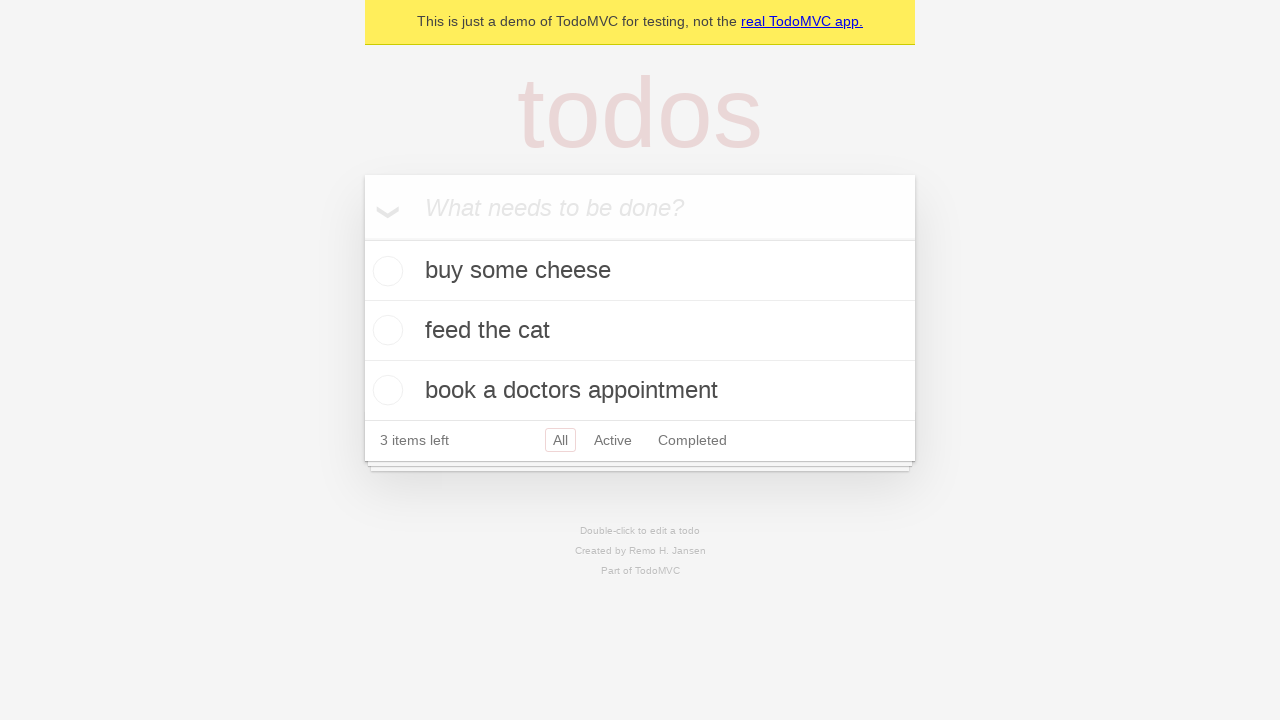